Tests clicking the Sitemap link in the footer

Starting URL: https://www.freeconferencecall.com/en/us

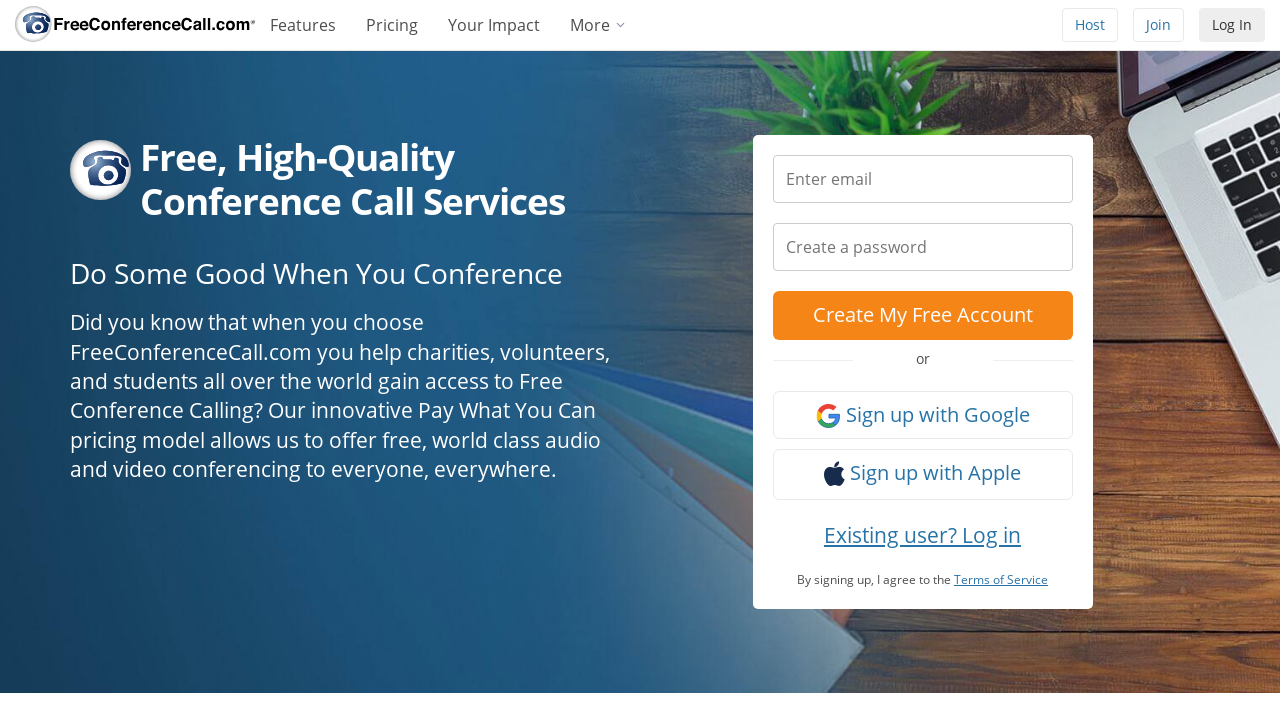

Navigated to https://www.freeconferencecall.com/en/us
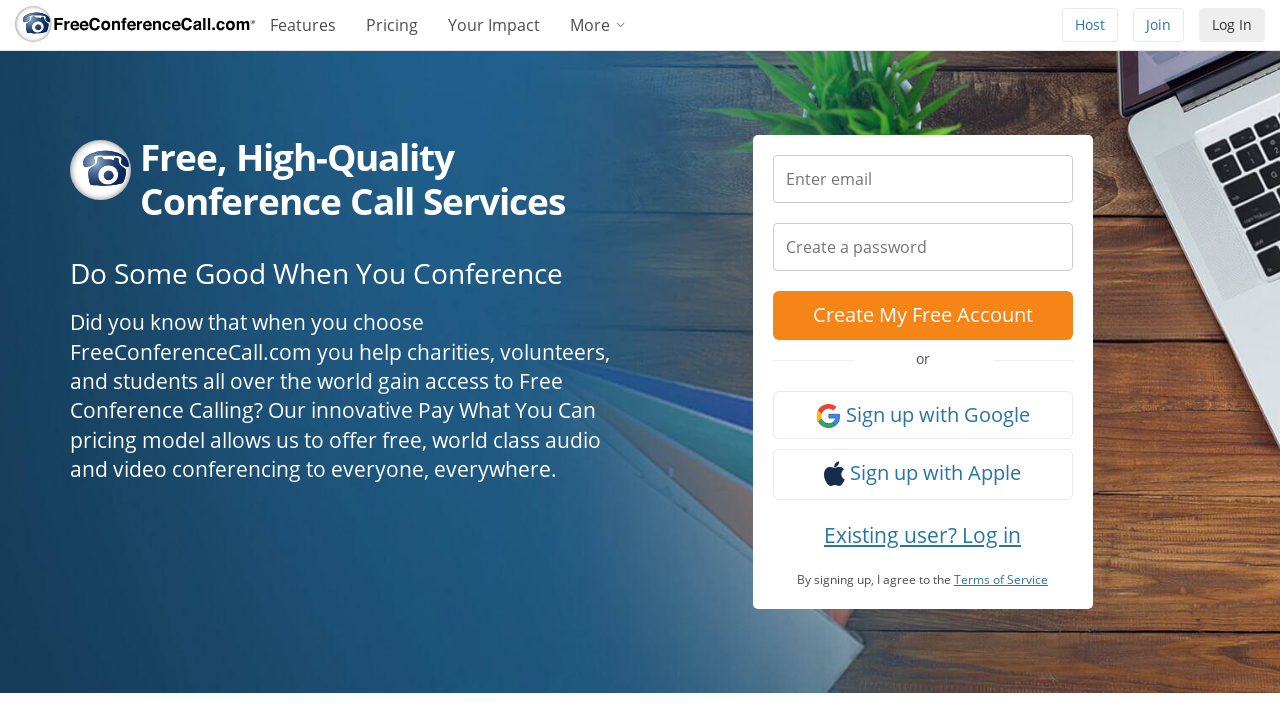

Clicked Sitemap link in footer at (371, 629) on xpath=//*[@id="sitelegend"]/ul/li[2]/a
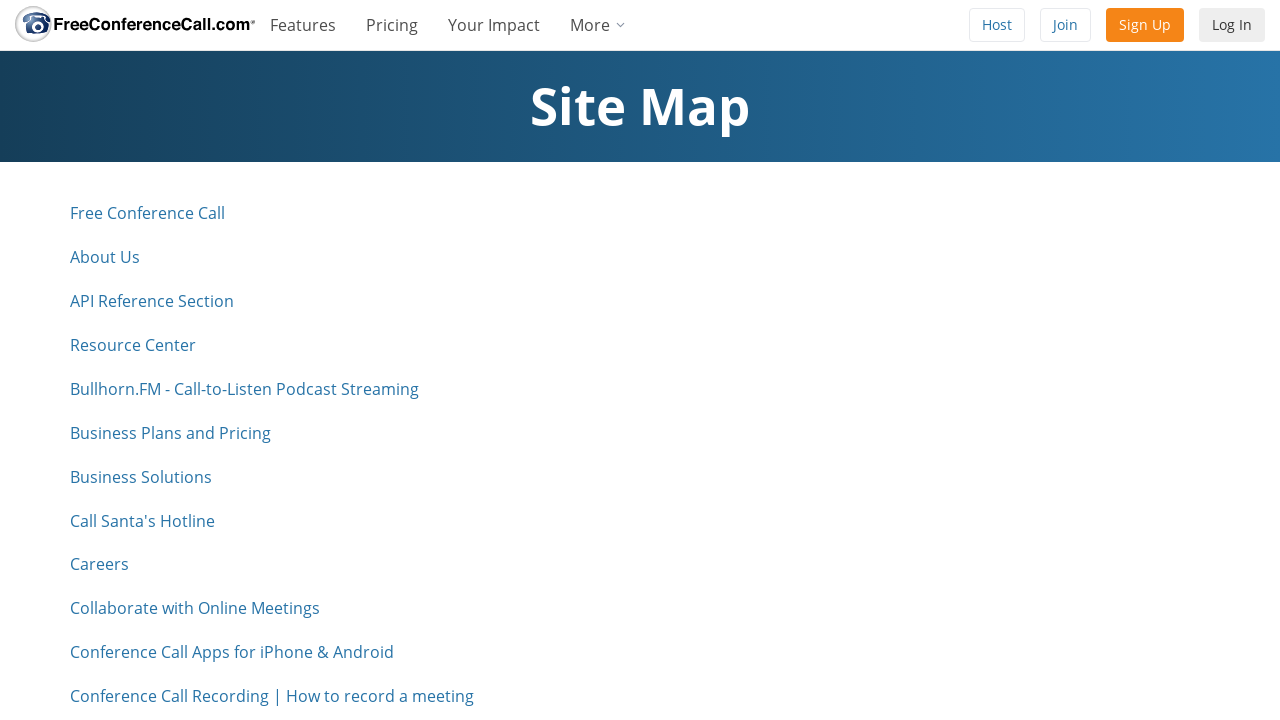

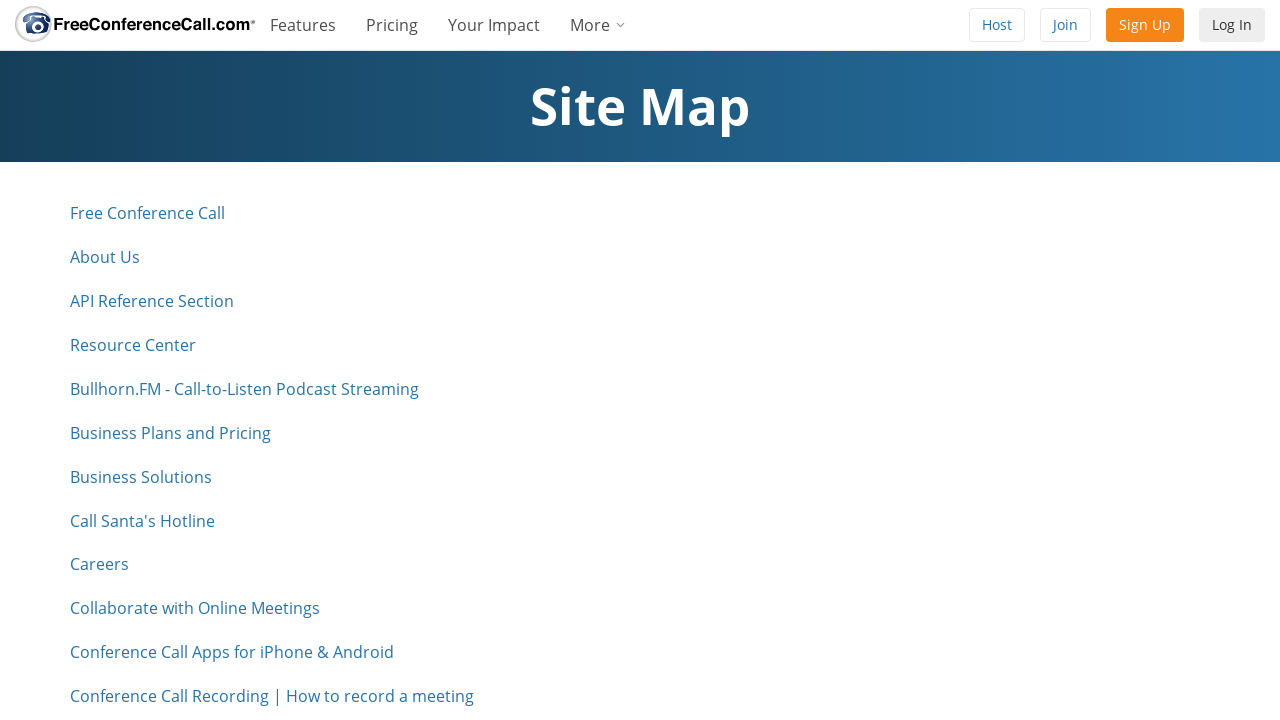